Tests the music search functionality by entering a song name and verifying search results are displayed

Starting URL: https://parodify.vercel.app/

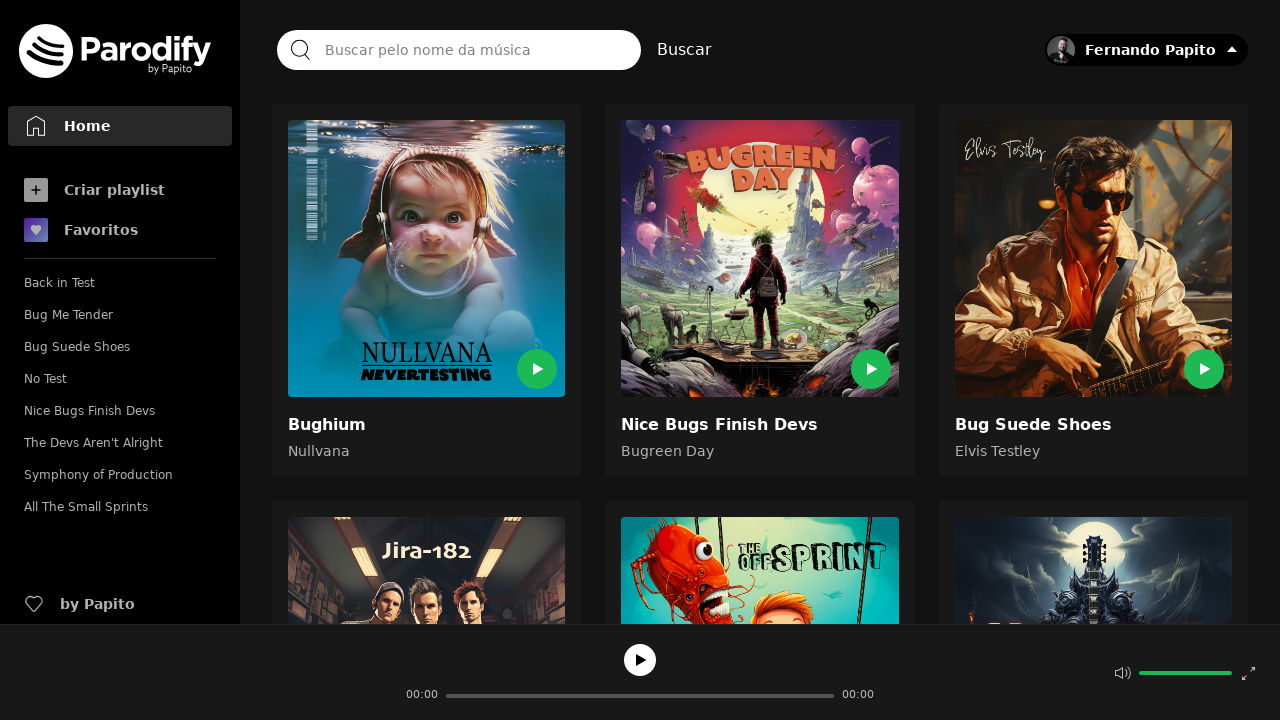

Waited 5 seconds for page to fully load
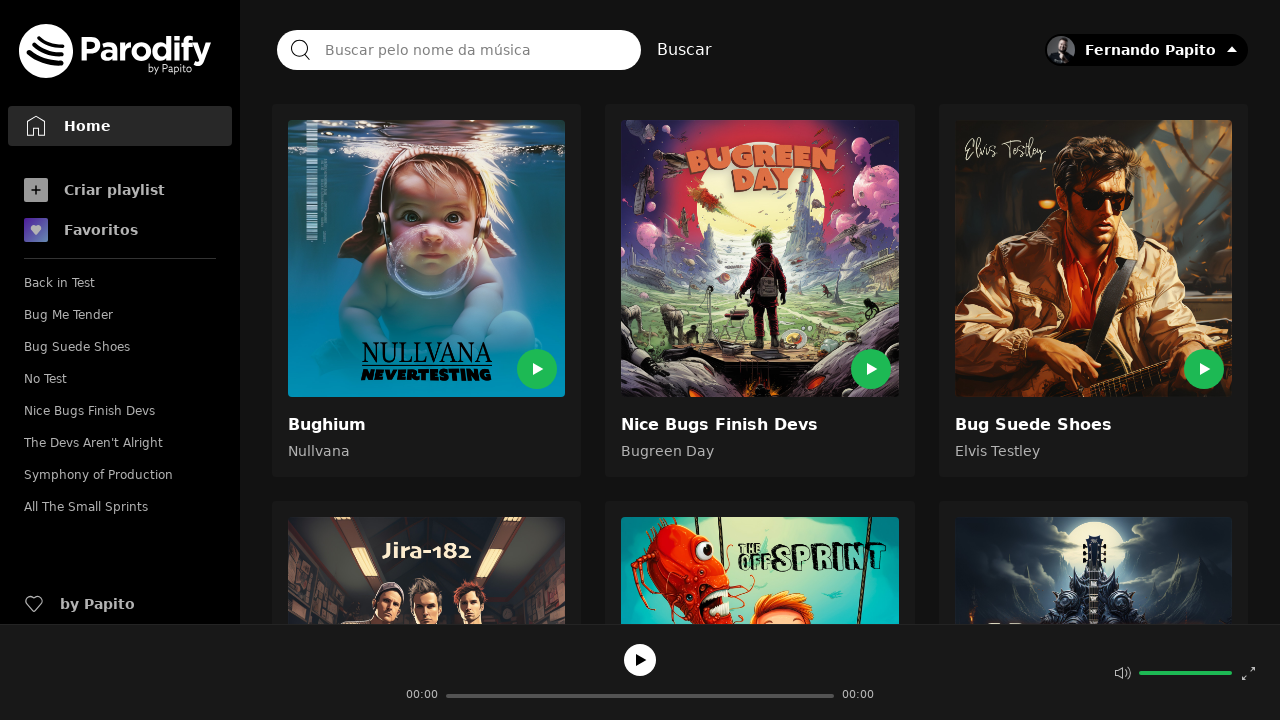

Located search input field
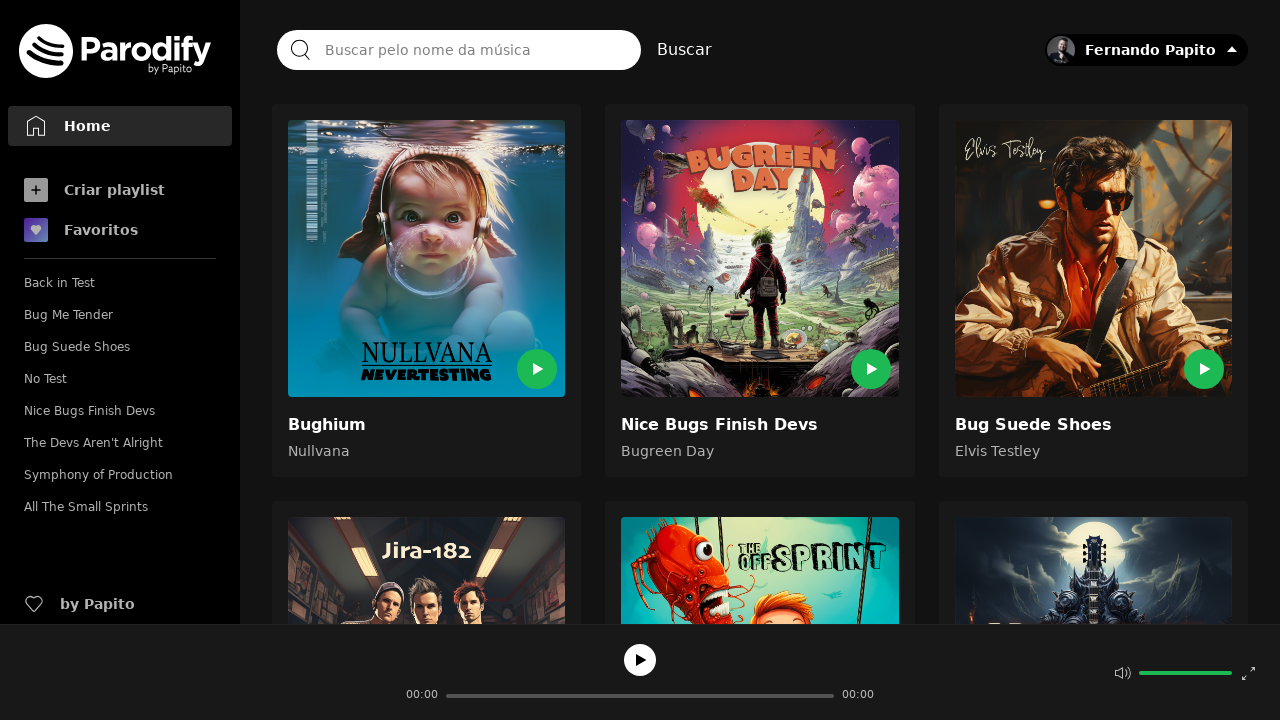

Located search button
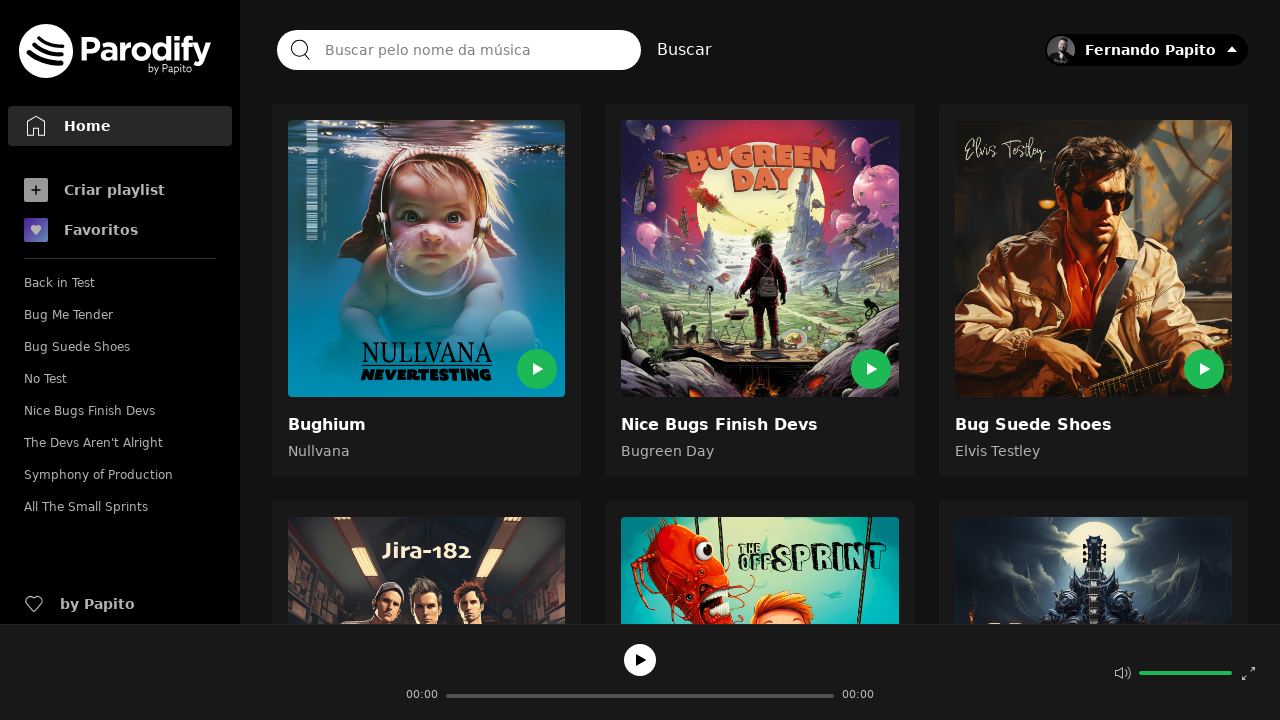

Verified search input field is visible
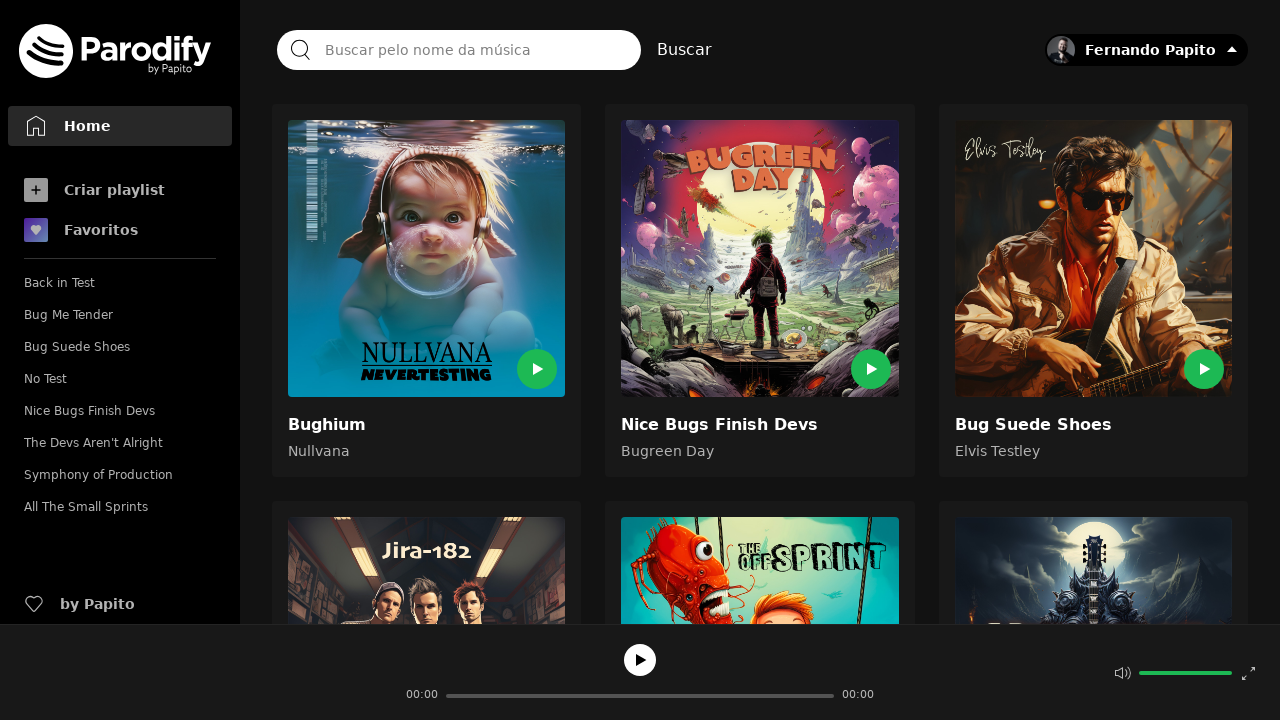

Verified search button is visible
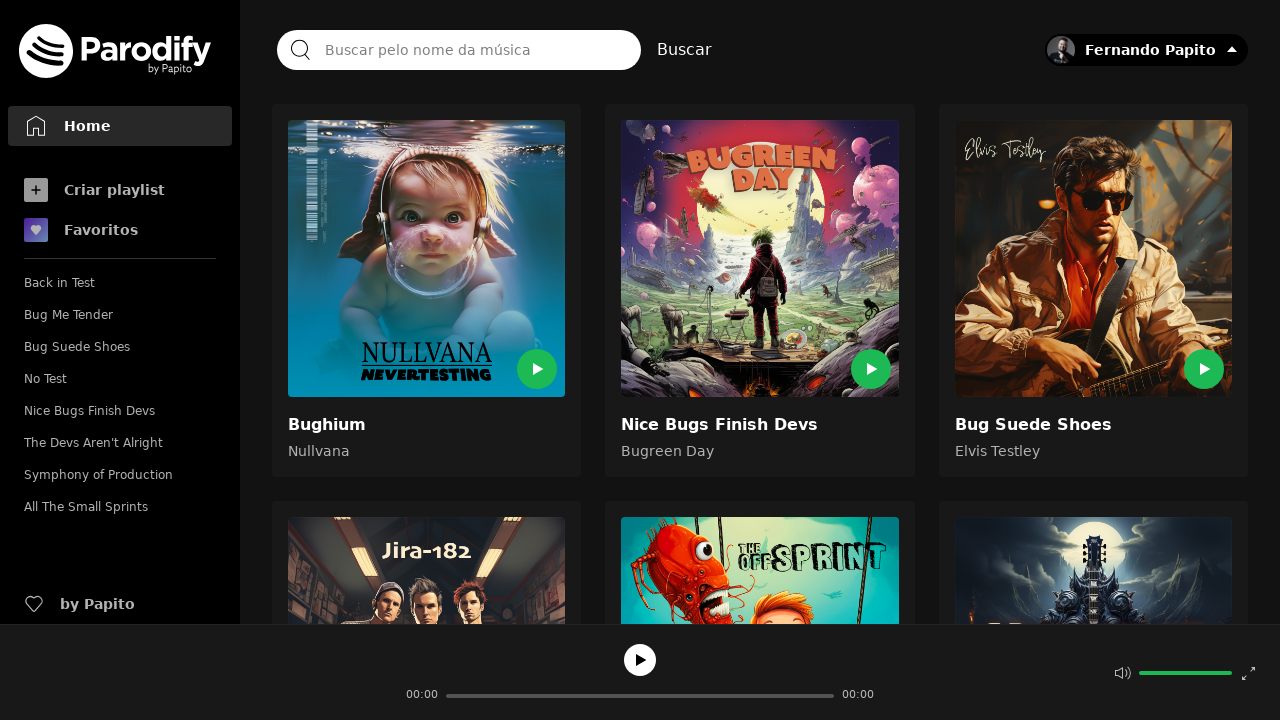

Clicked on search input field at (459, 50) on #search-input
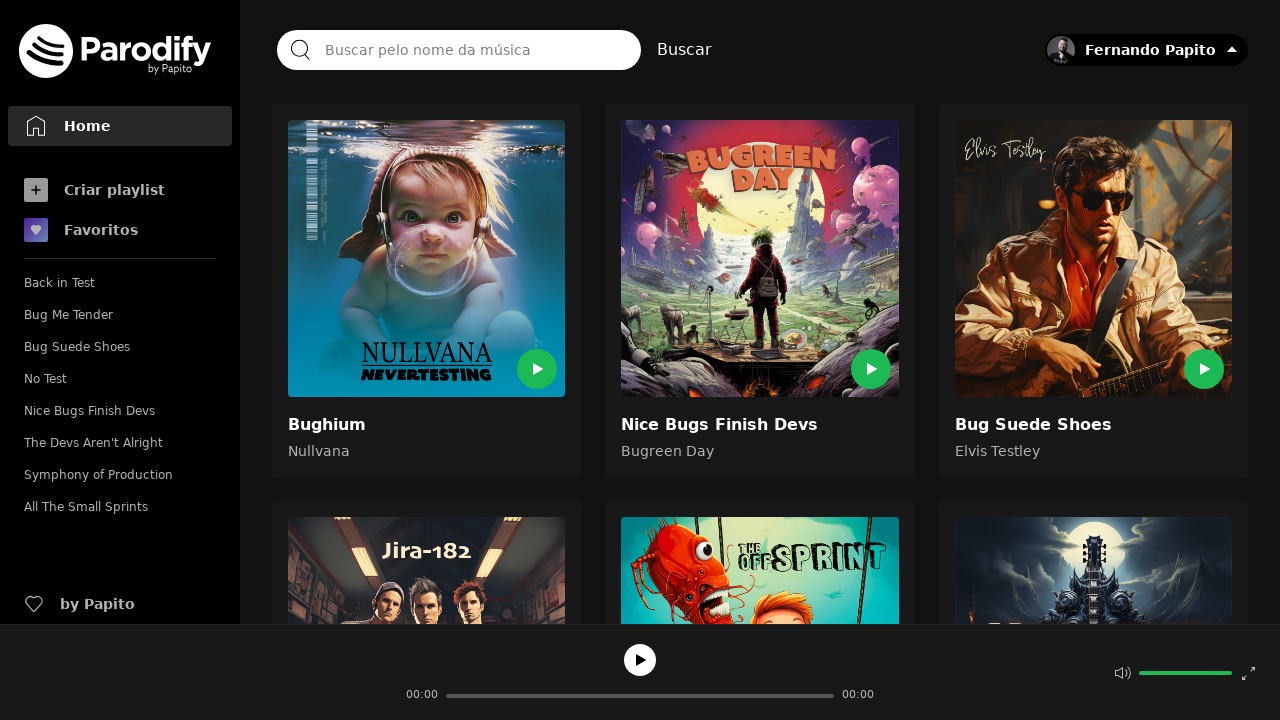

Filled search input with 'Nice Bugs' on #search-input
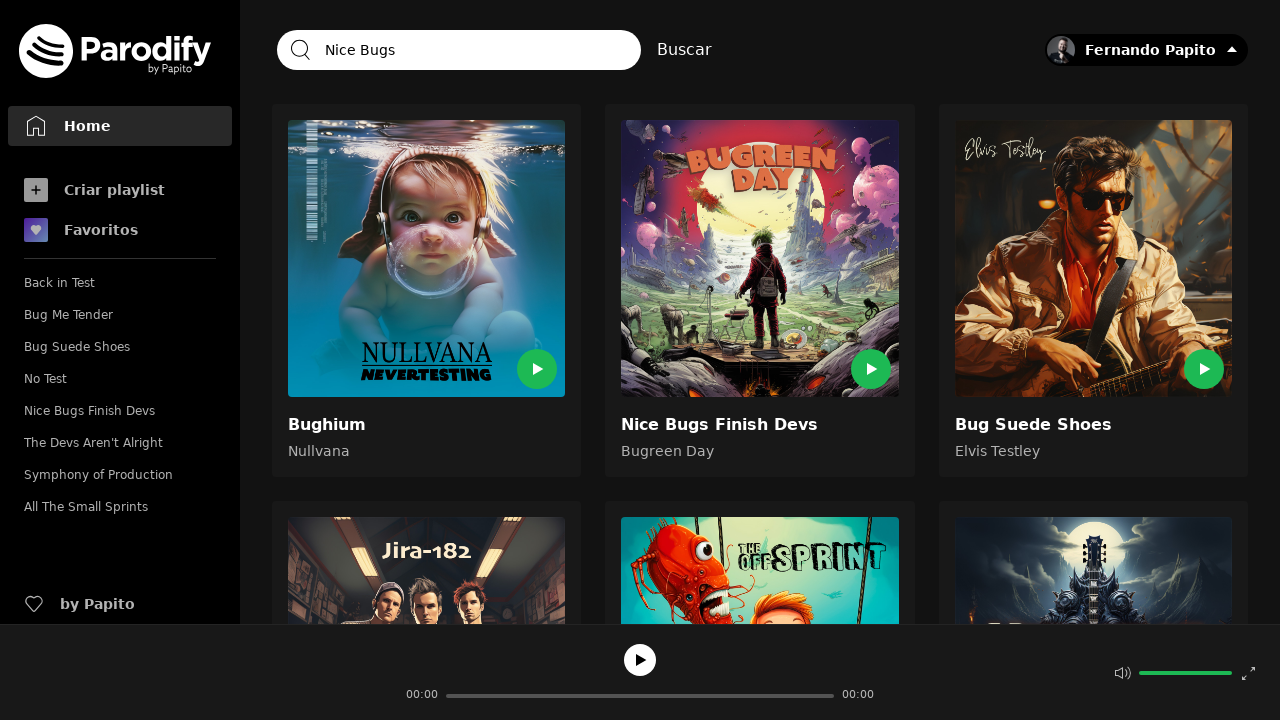

Clicked search button to execute music search at (684, 50) on .ml-4
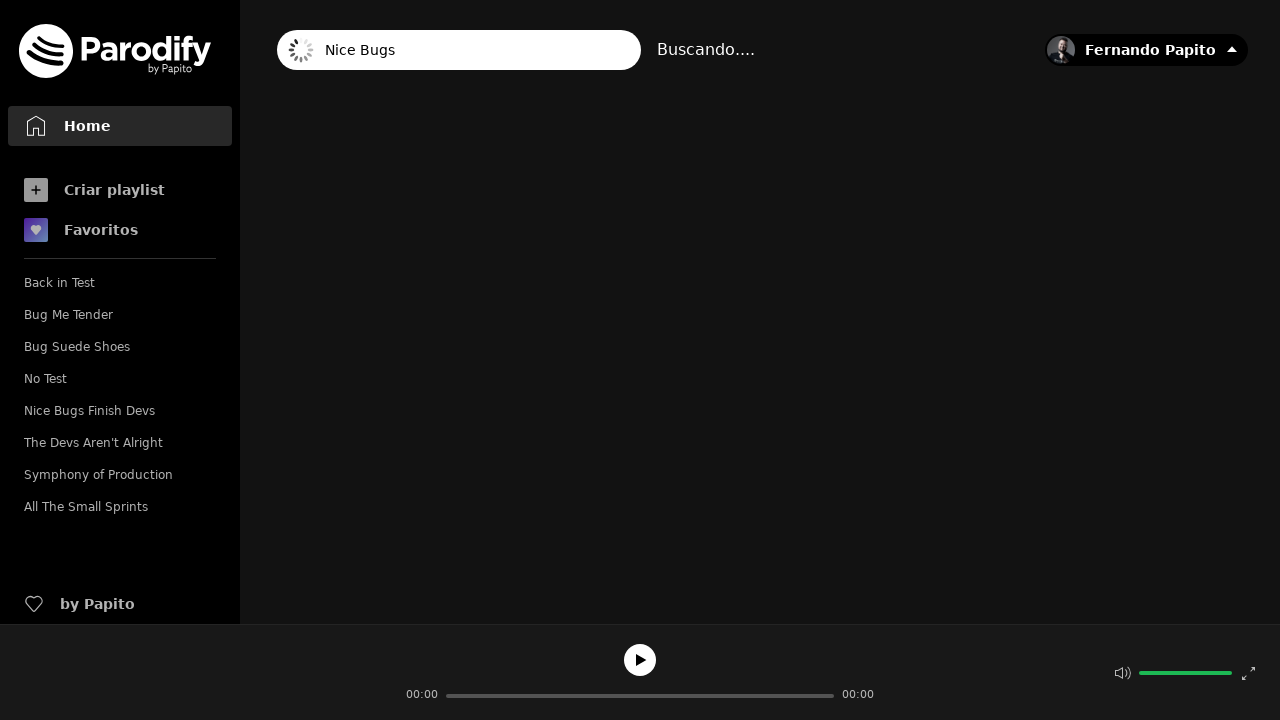

Waited 5 seconds for search results to load
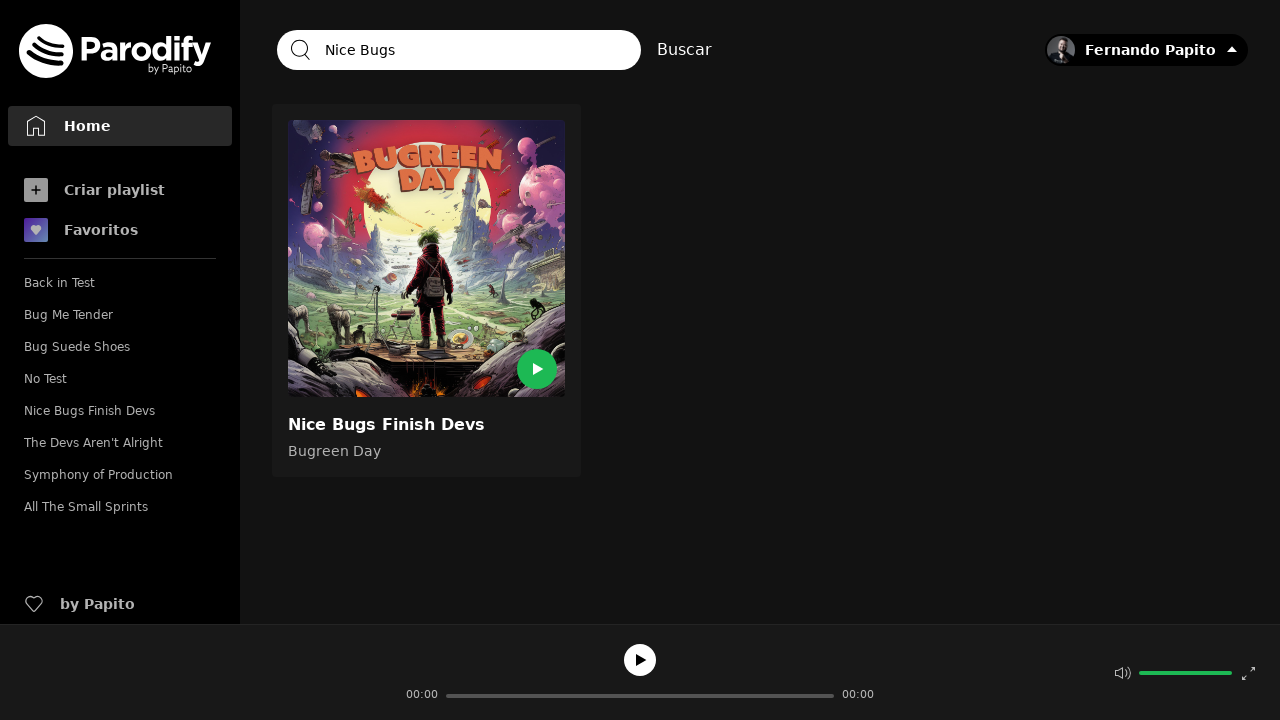

Located music results list
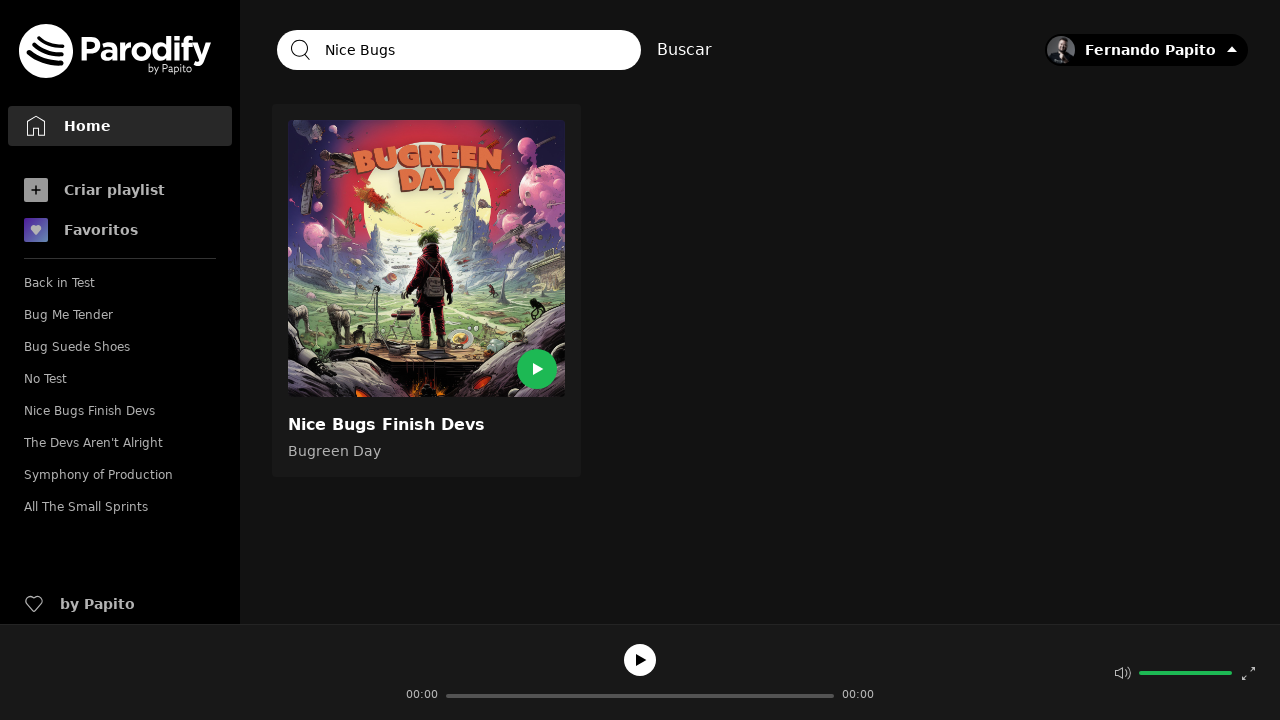

Located song name element 'Nice Bugs Finish Devs'
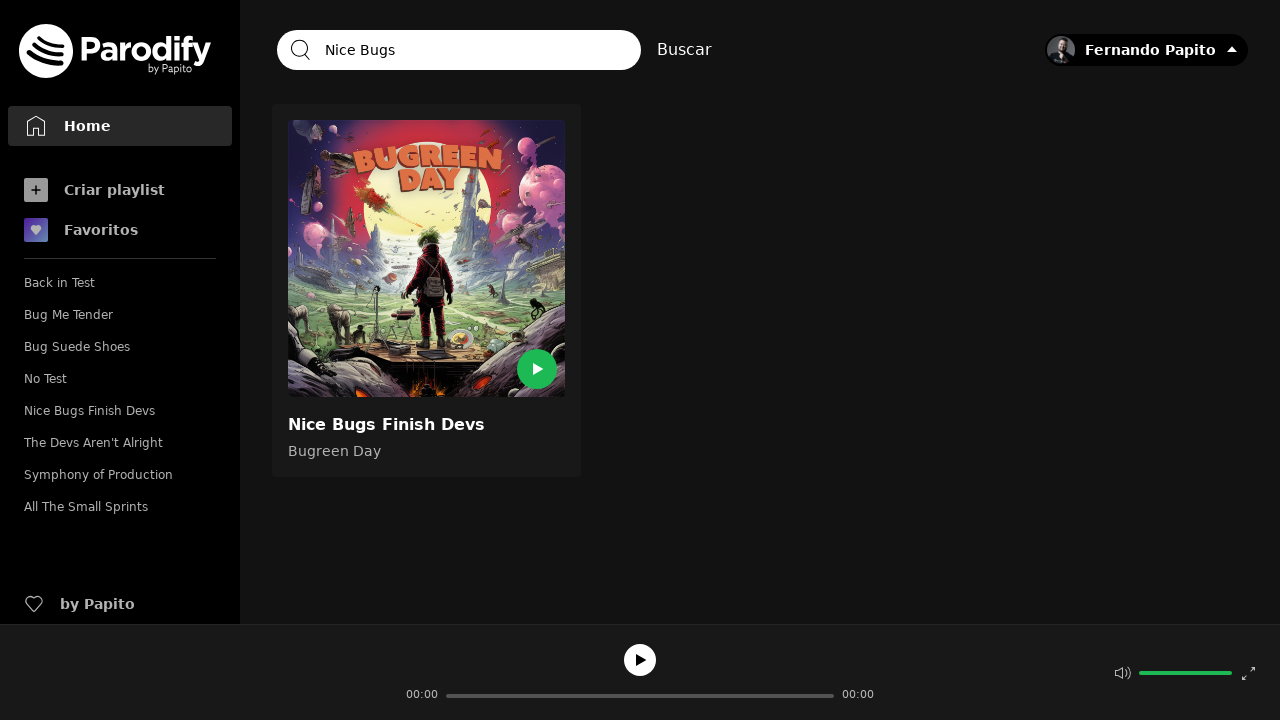

Verified music results list is visible
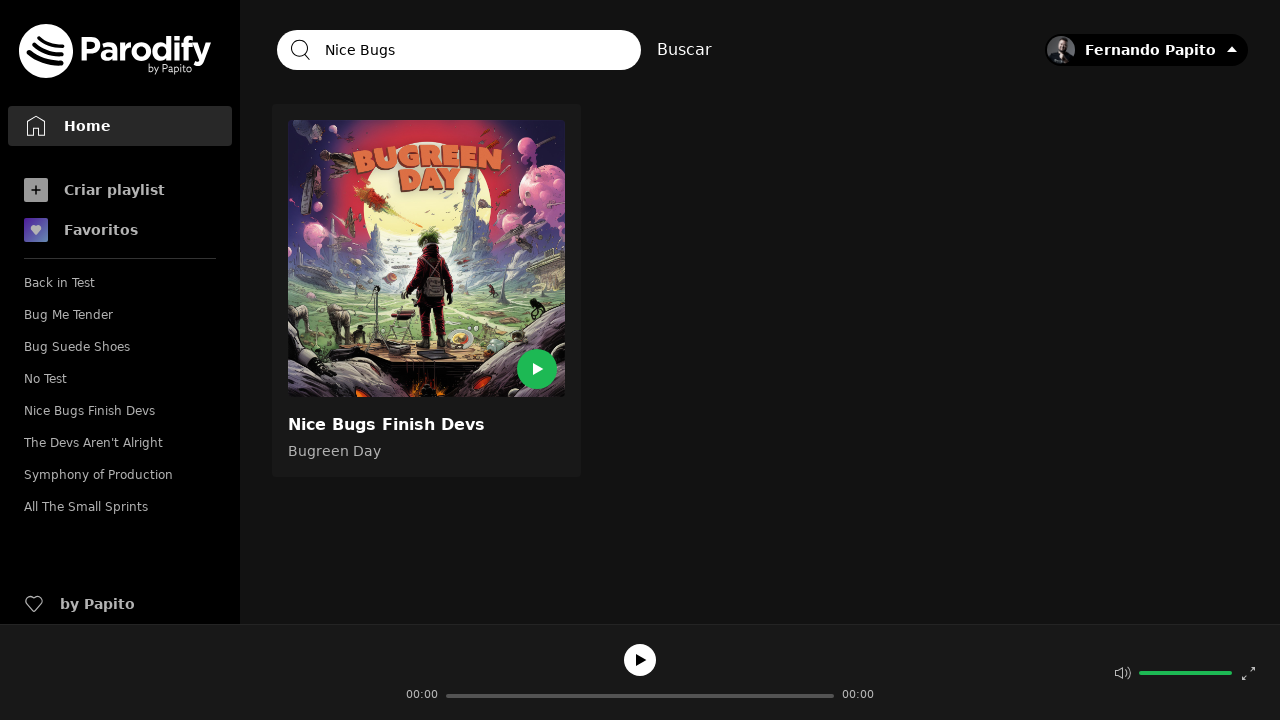

Verified song 'Nice Bugs Finish Devs' is visible in search results
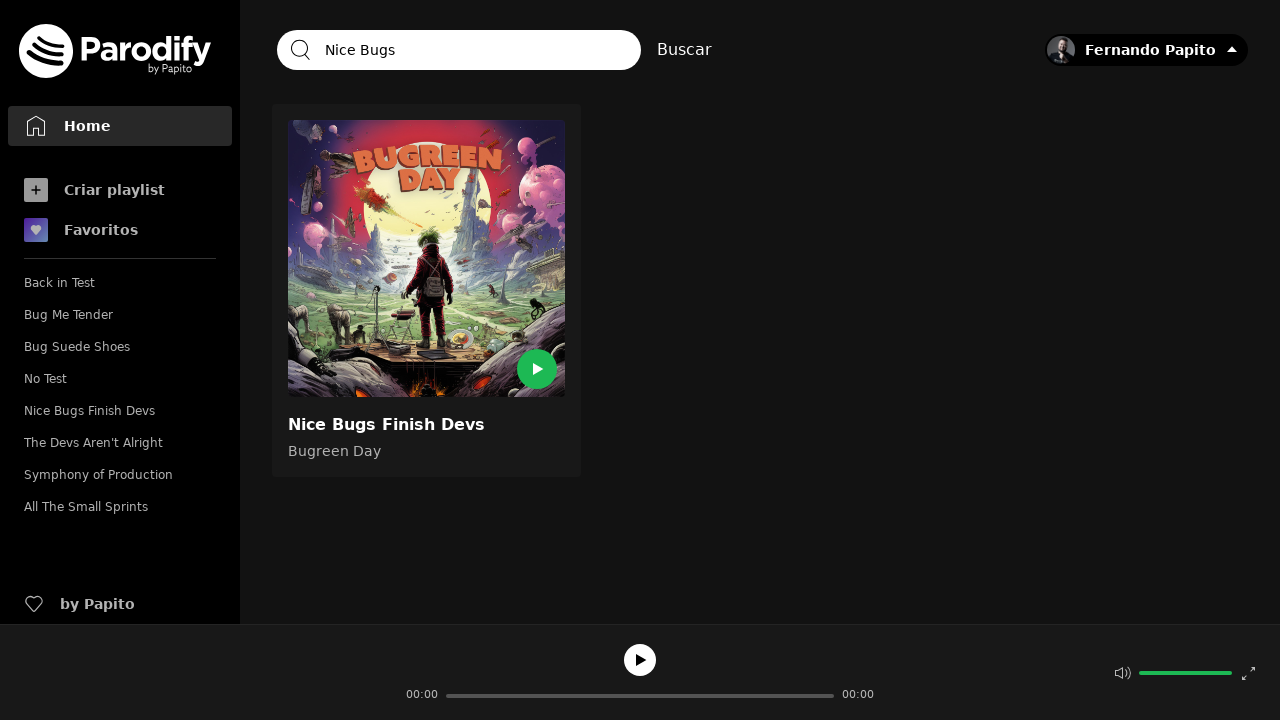

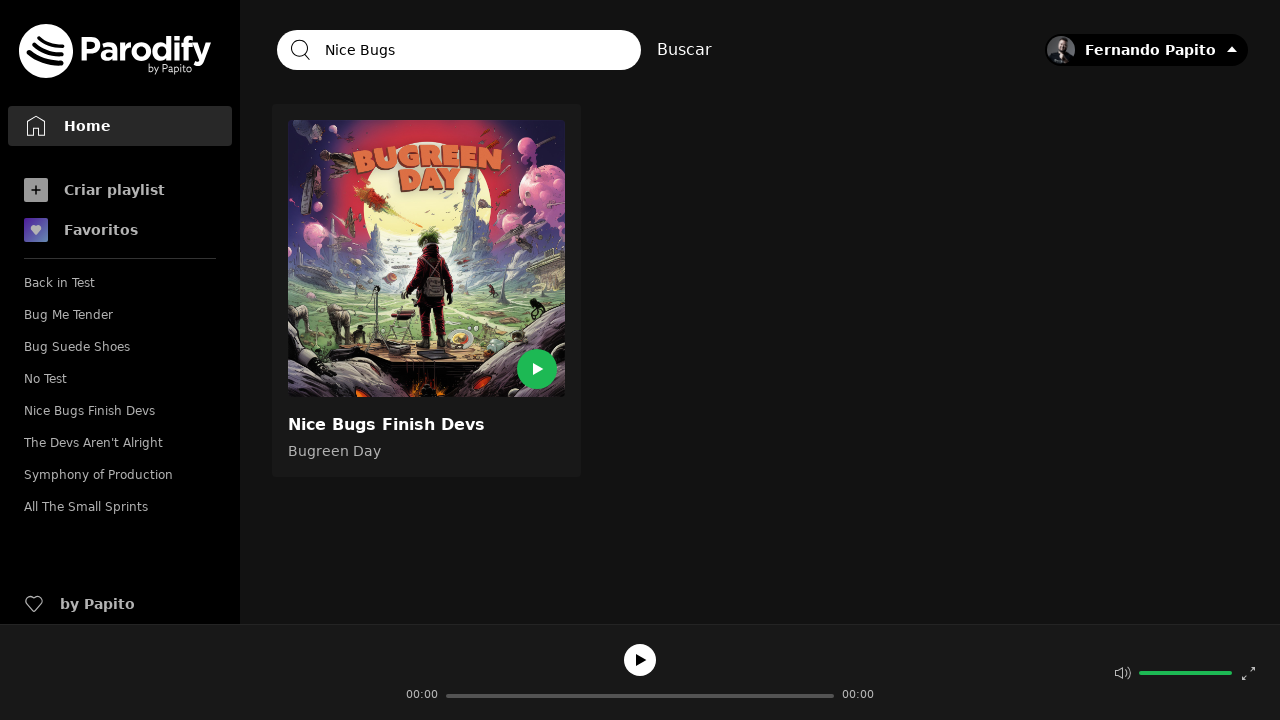